Tests multi-tab browser functionality by opening three different websites in separate tabs and verifying each page loads correctly by checking page titles.

Starting URL: https://pethouse.ua/ua/account/login/

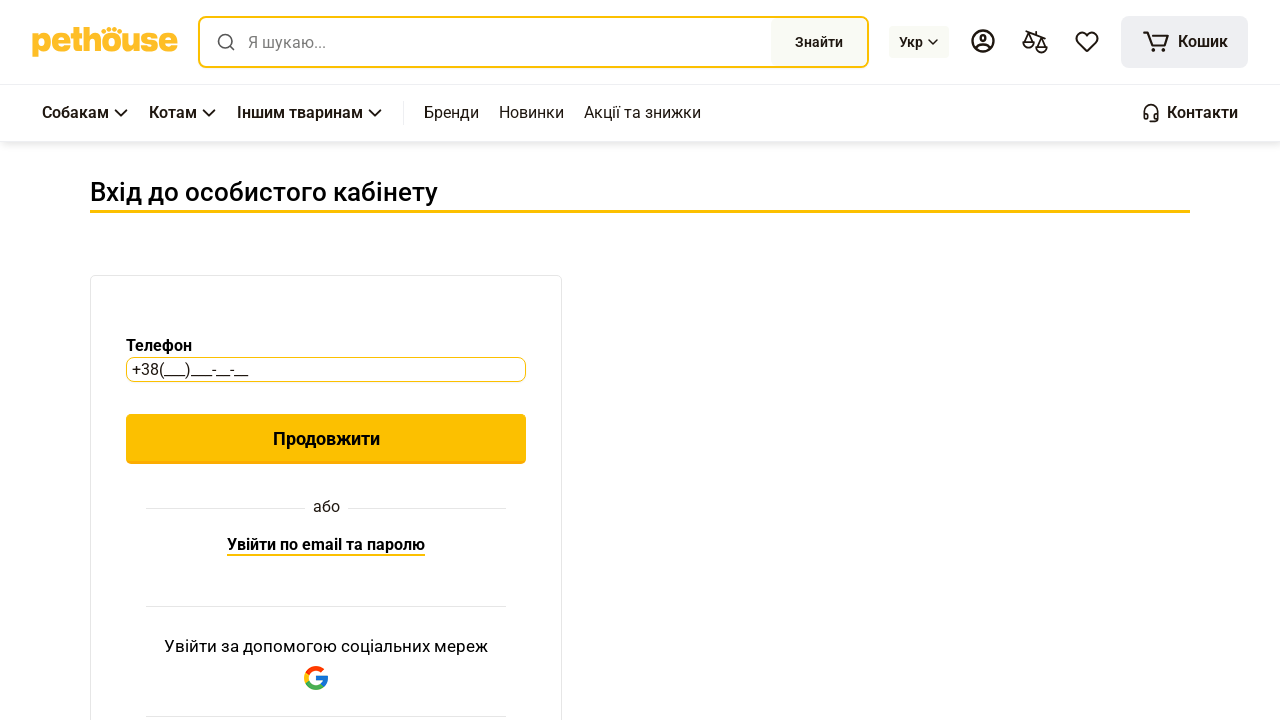

First tab (pethouse.ua login page) loaded successfully
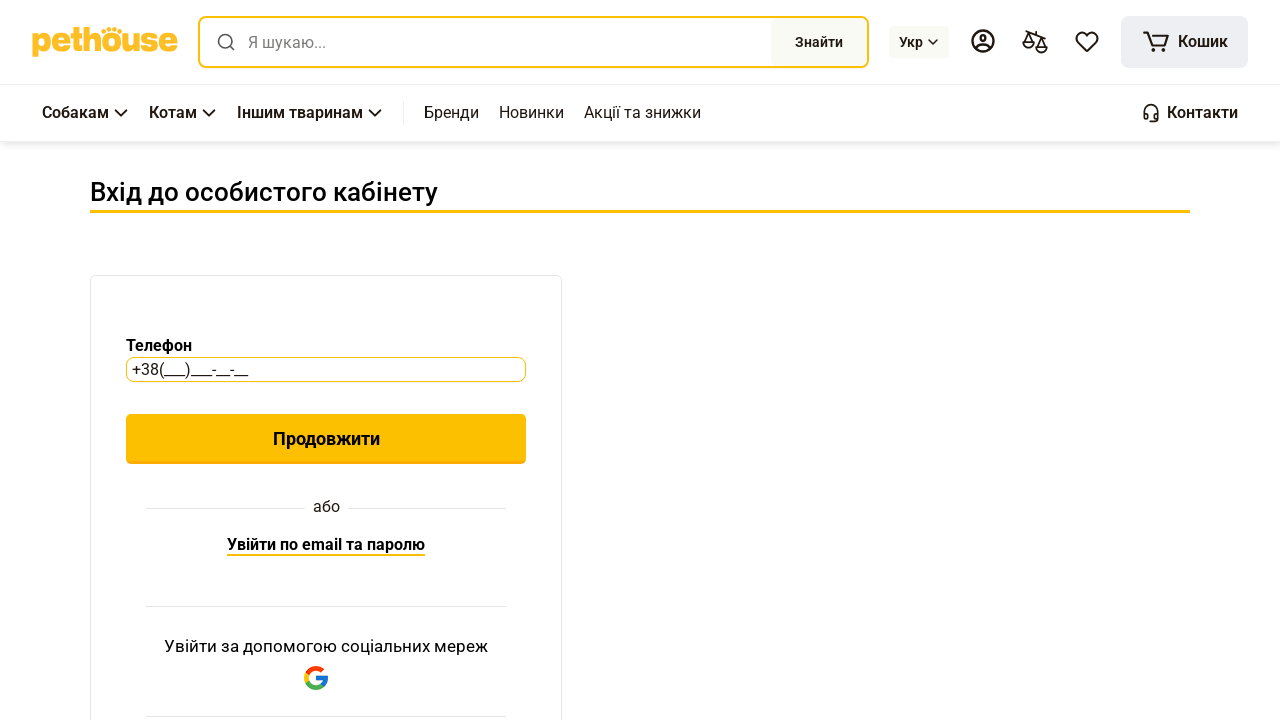

Opened second tab
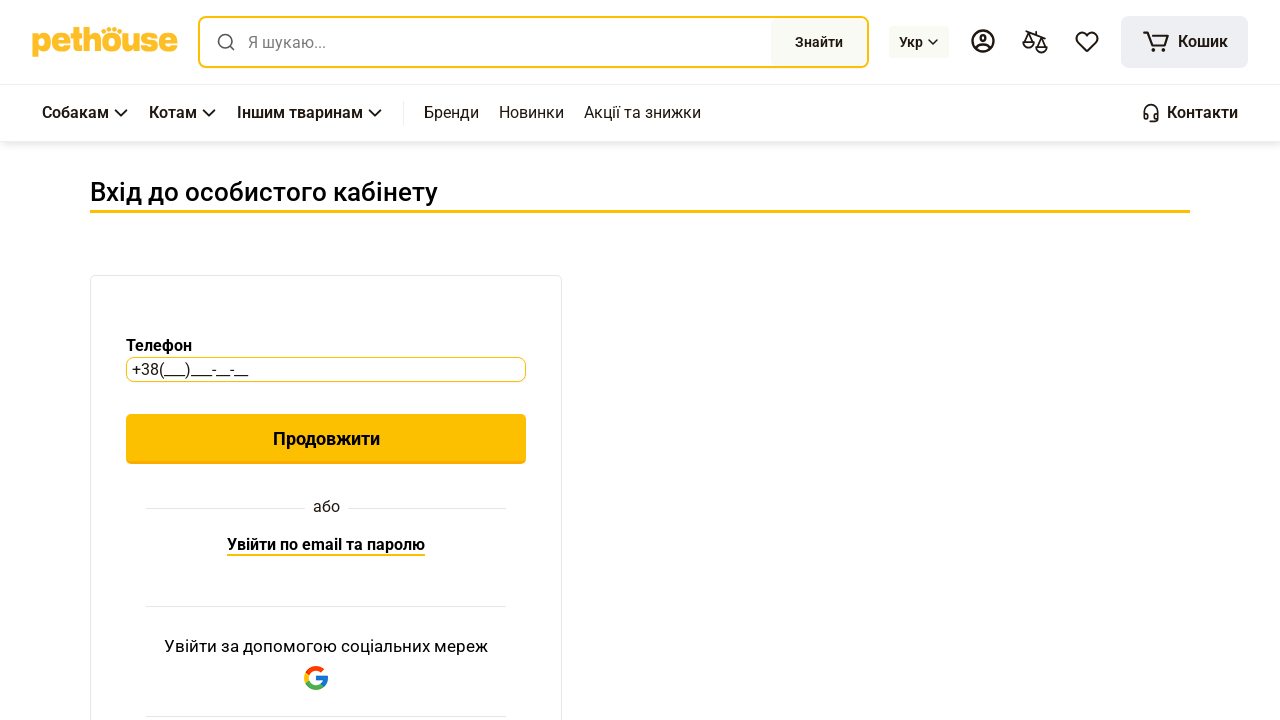

Navigated to dan-it.com.ua in second tab
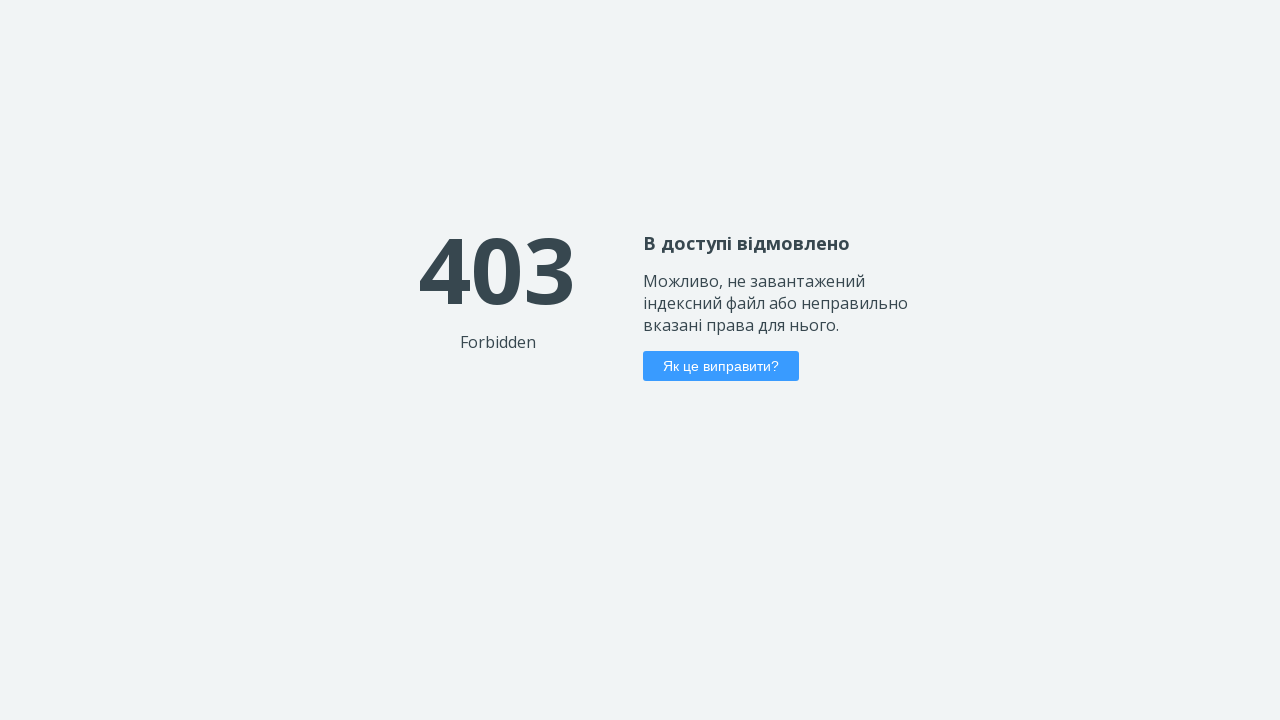

Second tab (dan-it.com.ua) loaded successfully
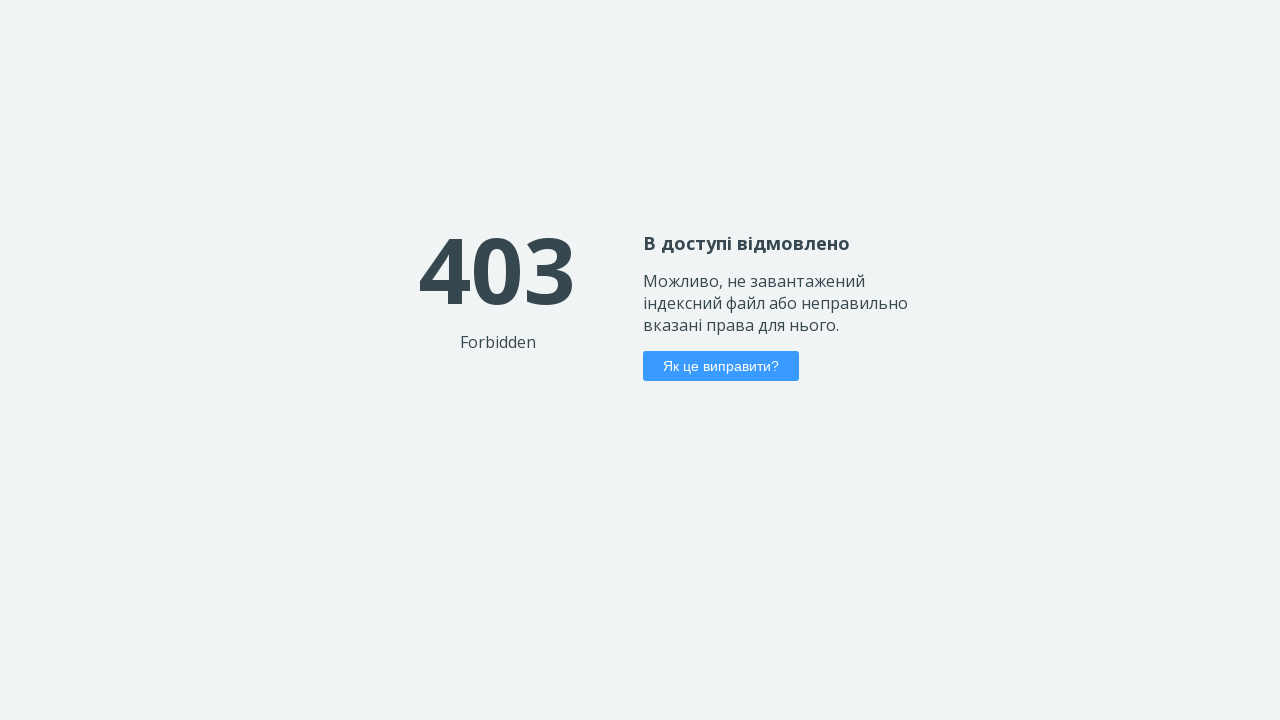

Opened third tab
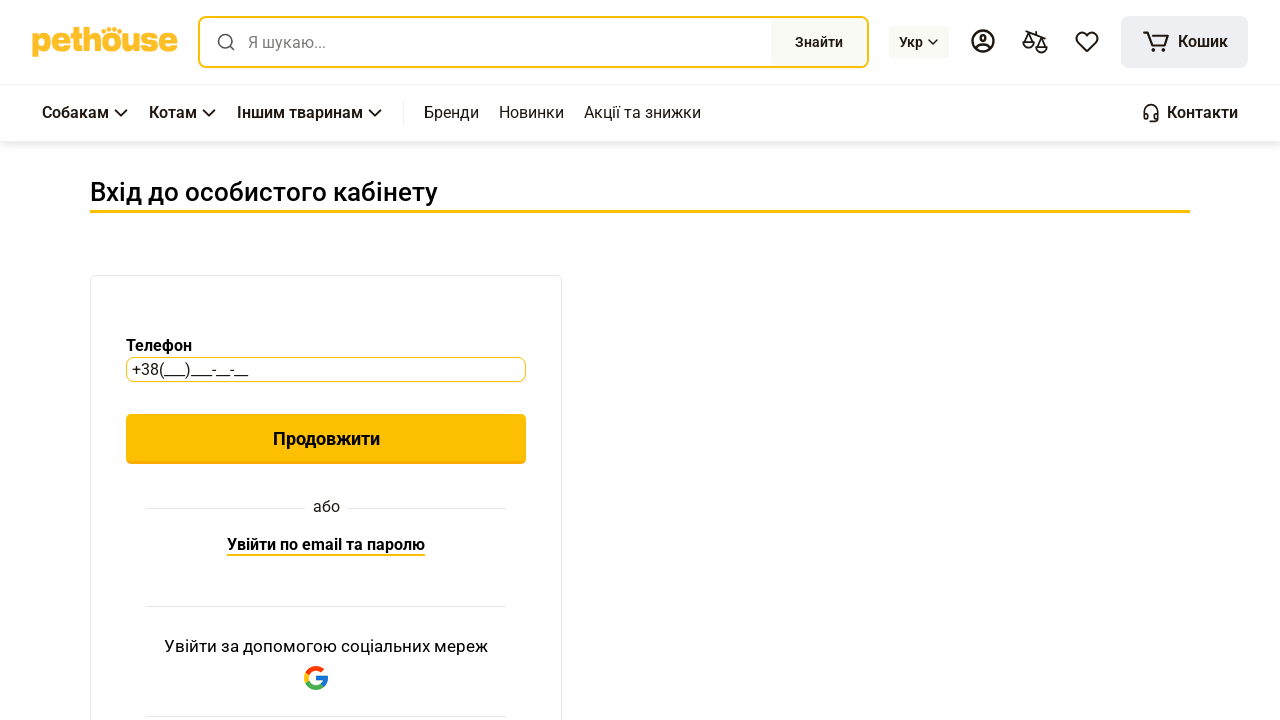

Navigated to jetbrains.com/idea in third tab
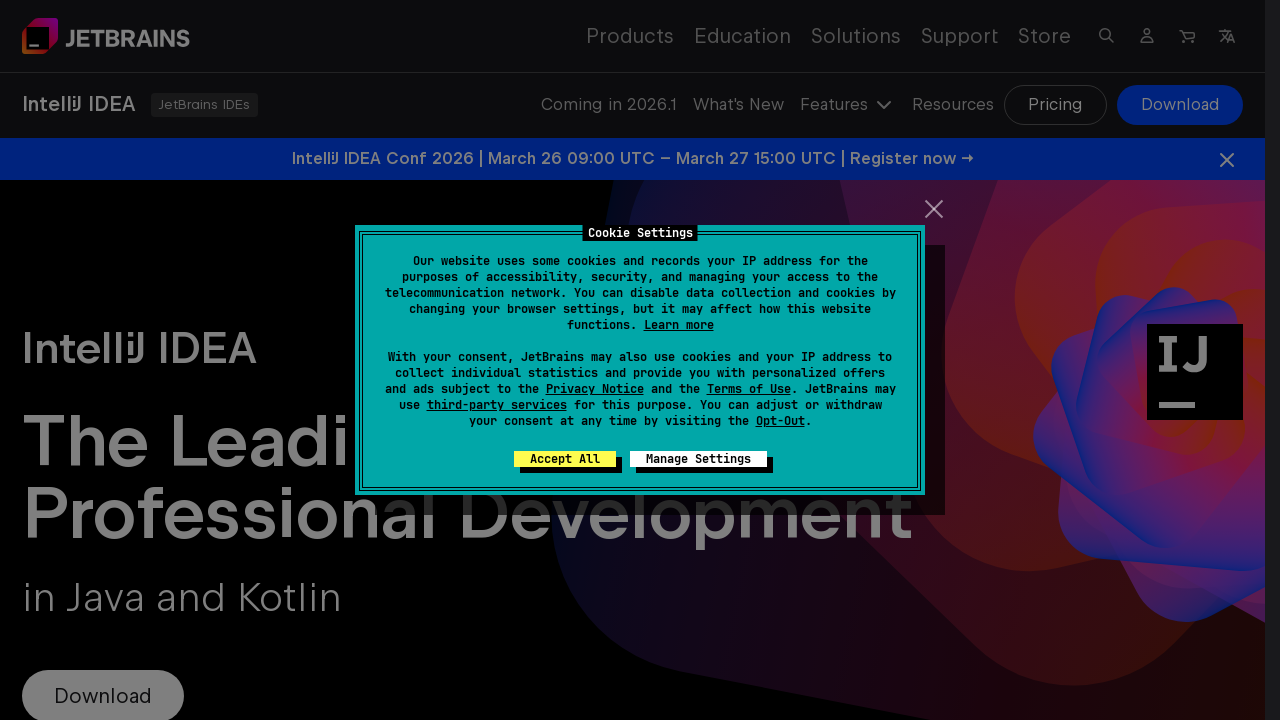

Third tab (jetbrains.com) loaded successfully
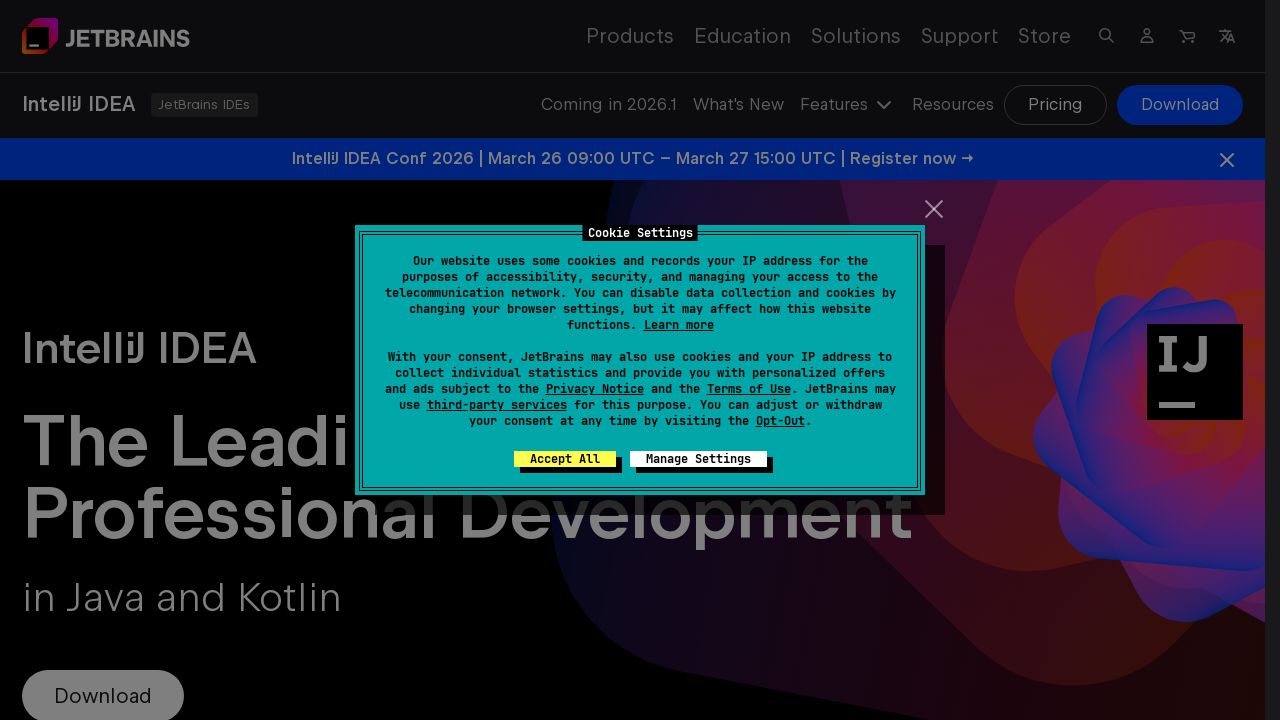

Verified first tab has title: 'Вхід до особистого кабінету - Зоомагазин Pethouse'
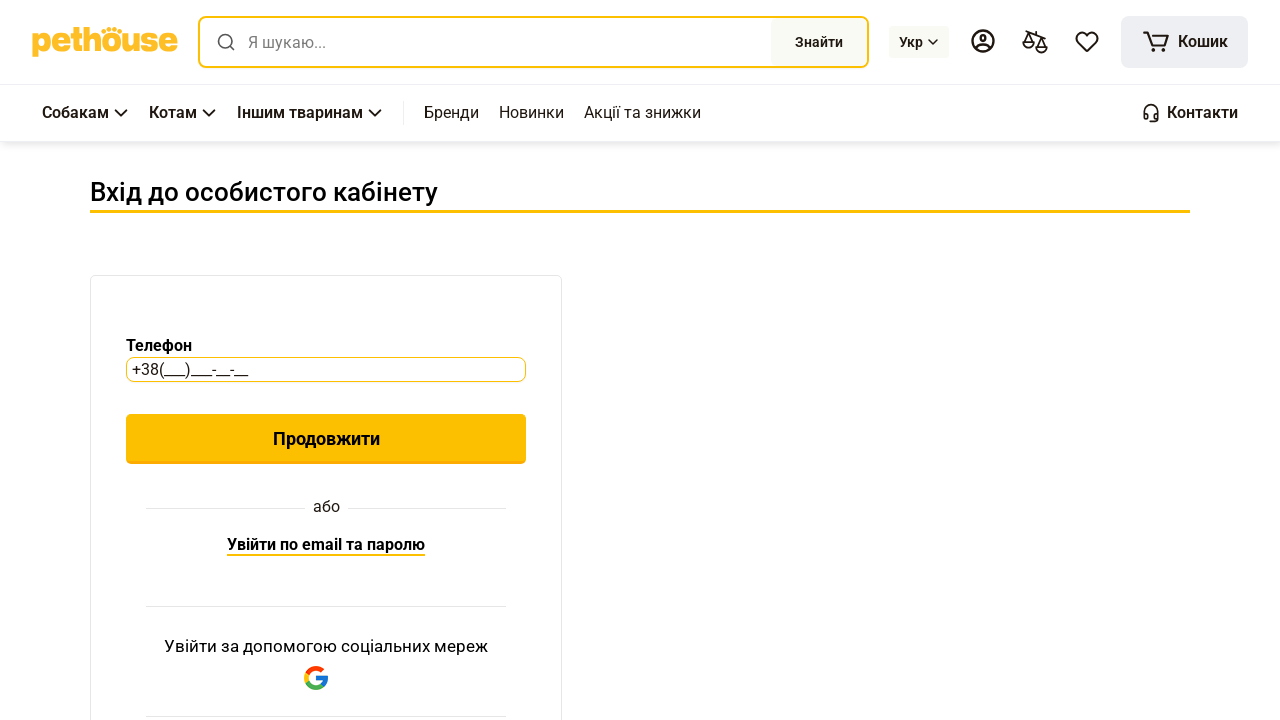

Verified second tab has title: '403 Forbidden - nginx'
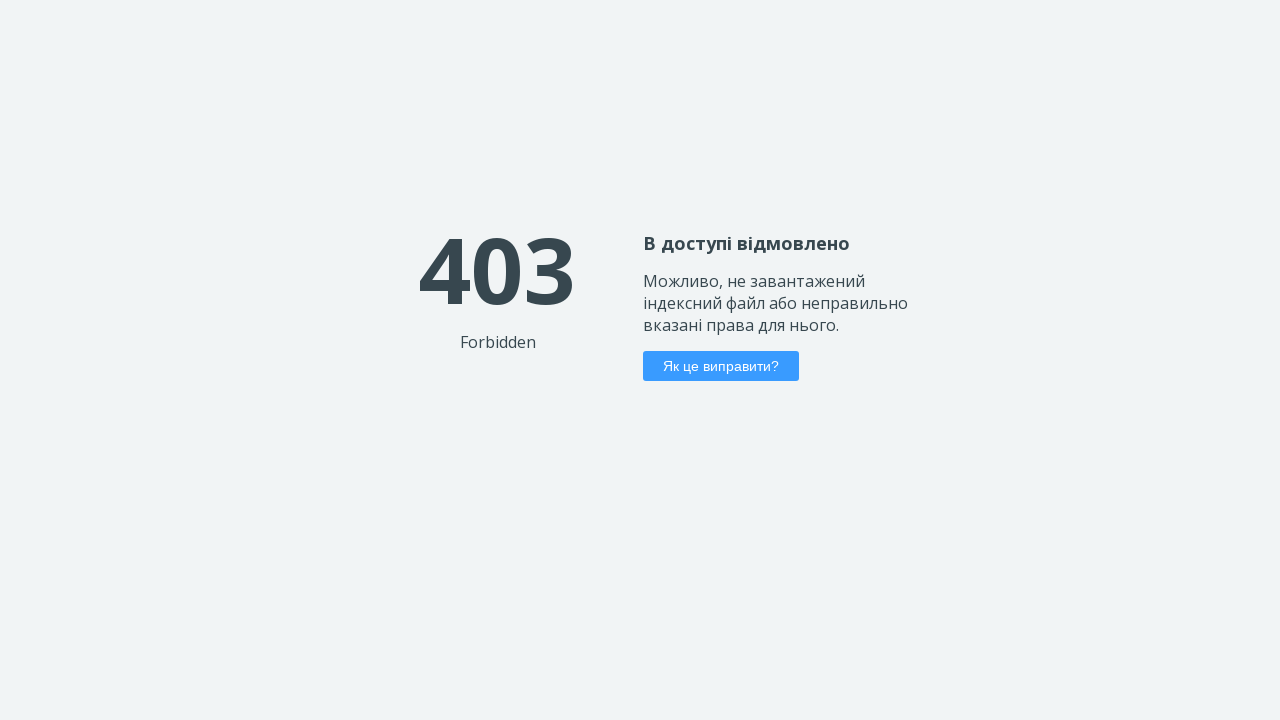

Verified third tab has title: 'The Leading IDE for Professional Java and Kotlin Development'
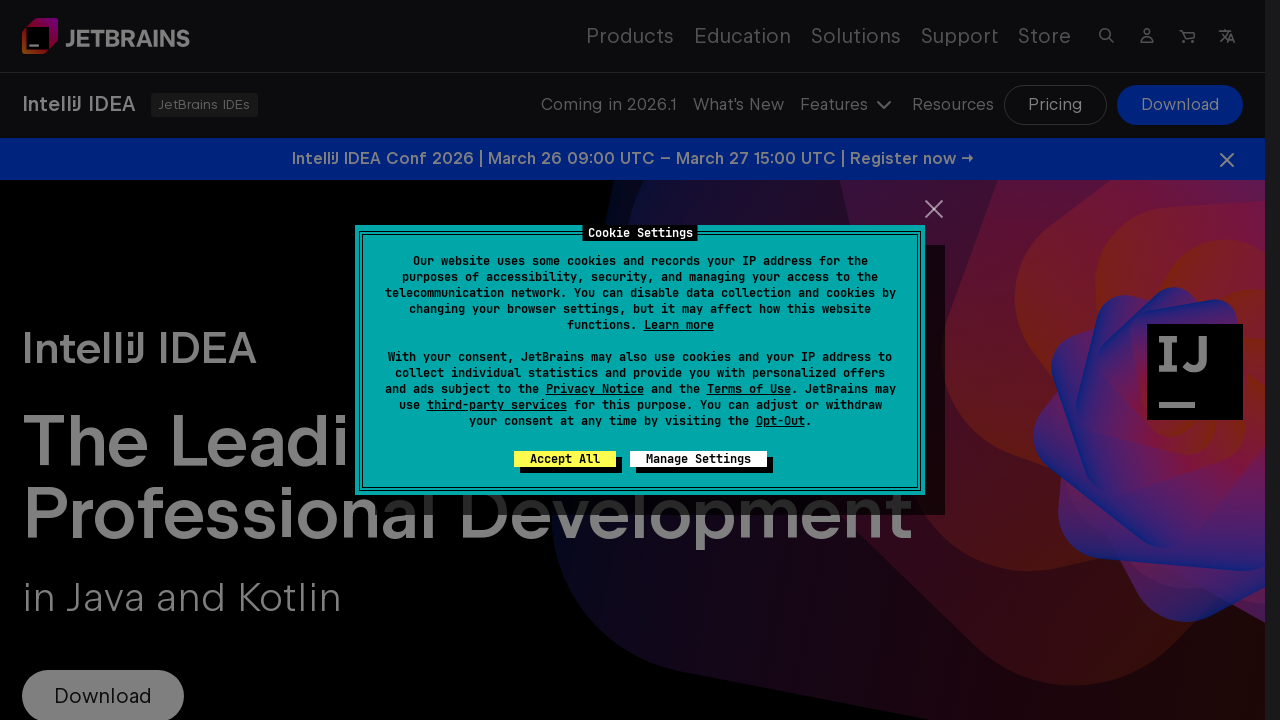

Closed second tab
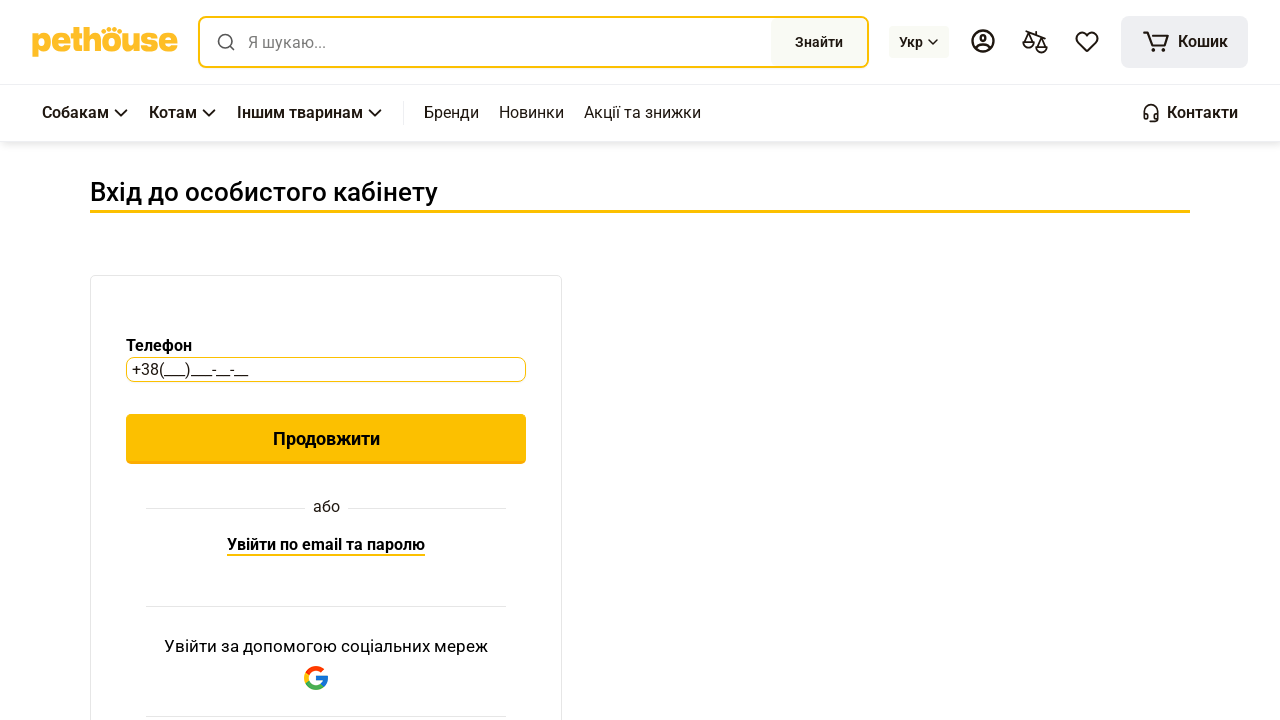

Closed third tab
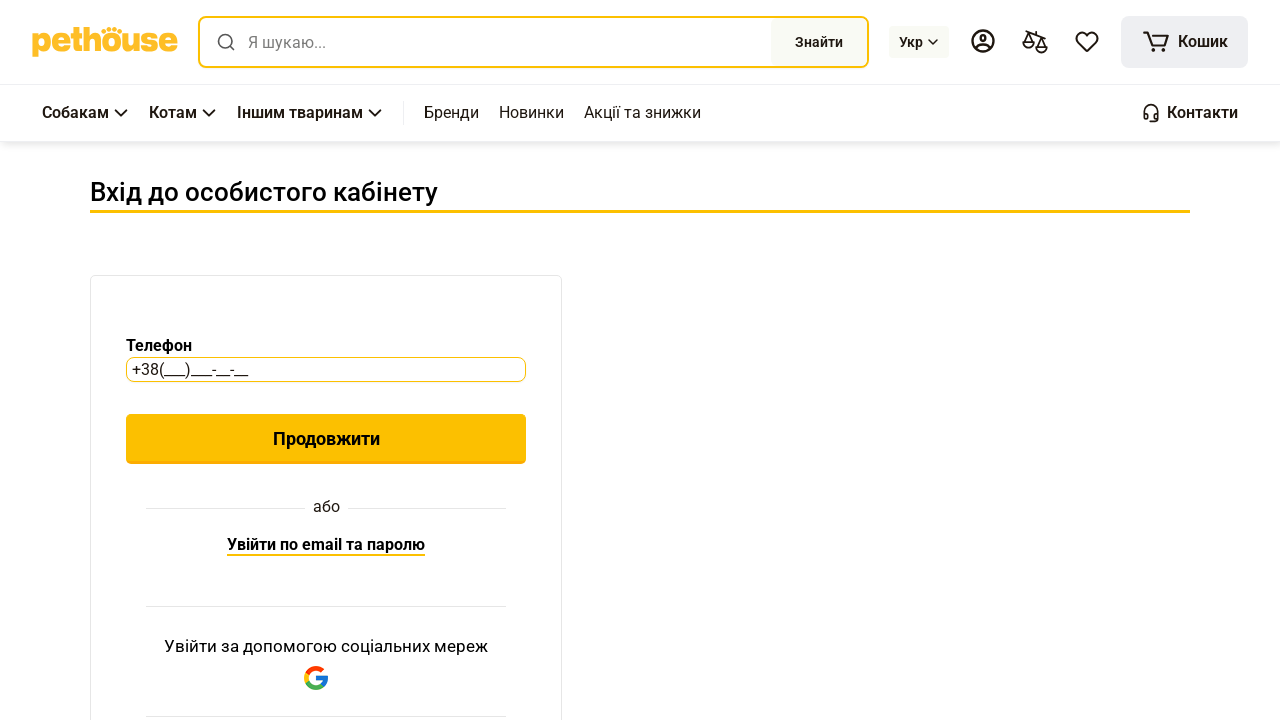

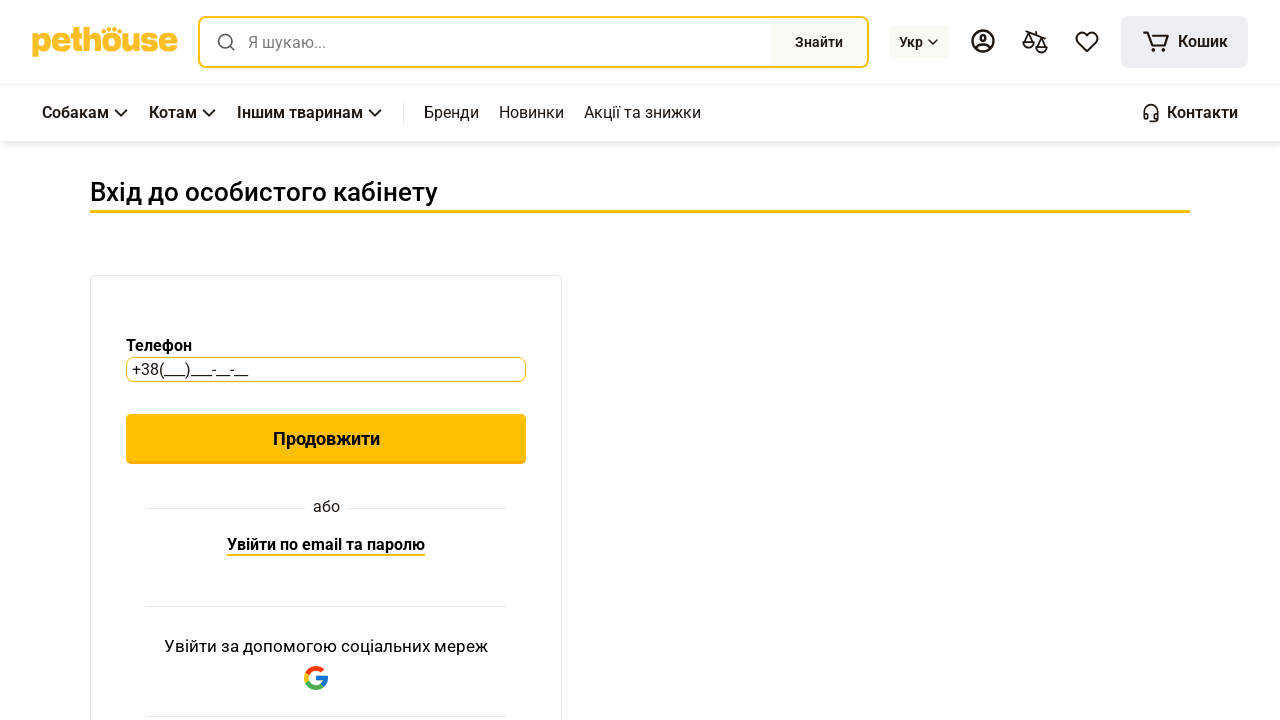